Tests increasing the number of adults from 1 to 2

Starting URL: https://ancabota09.wixsite.com/intern

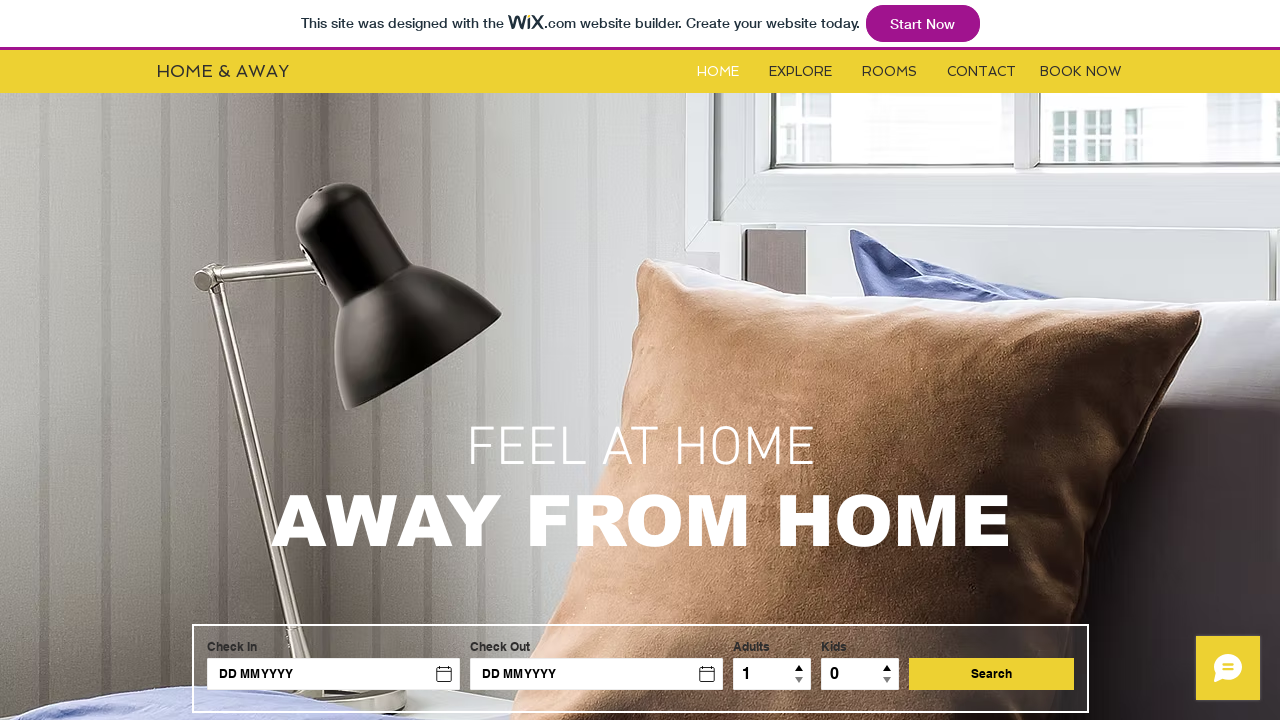

Clicked on Rooms link at (890, 72) on #i6kl732v2label
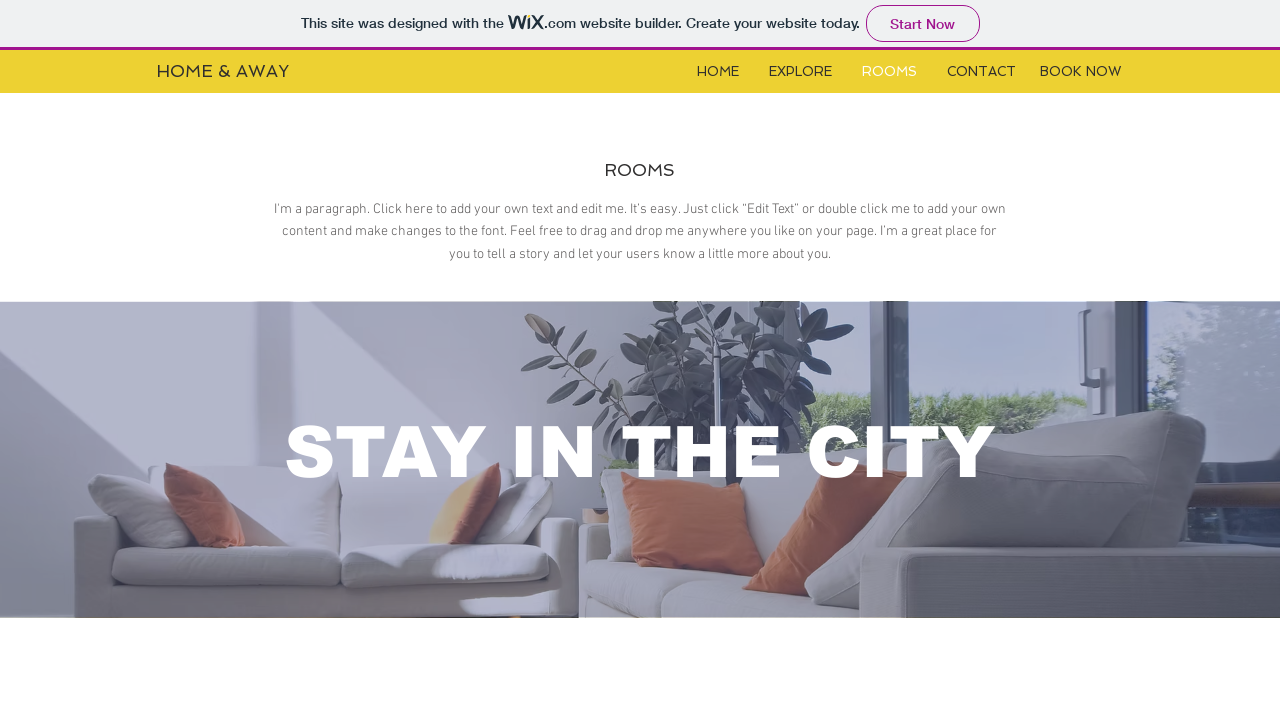

Located iframe for room booking options
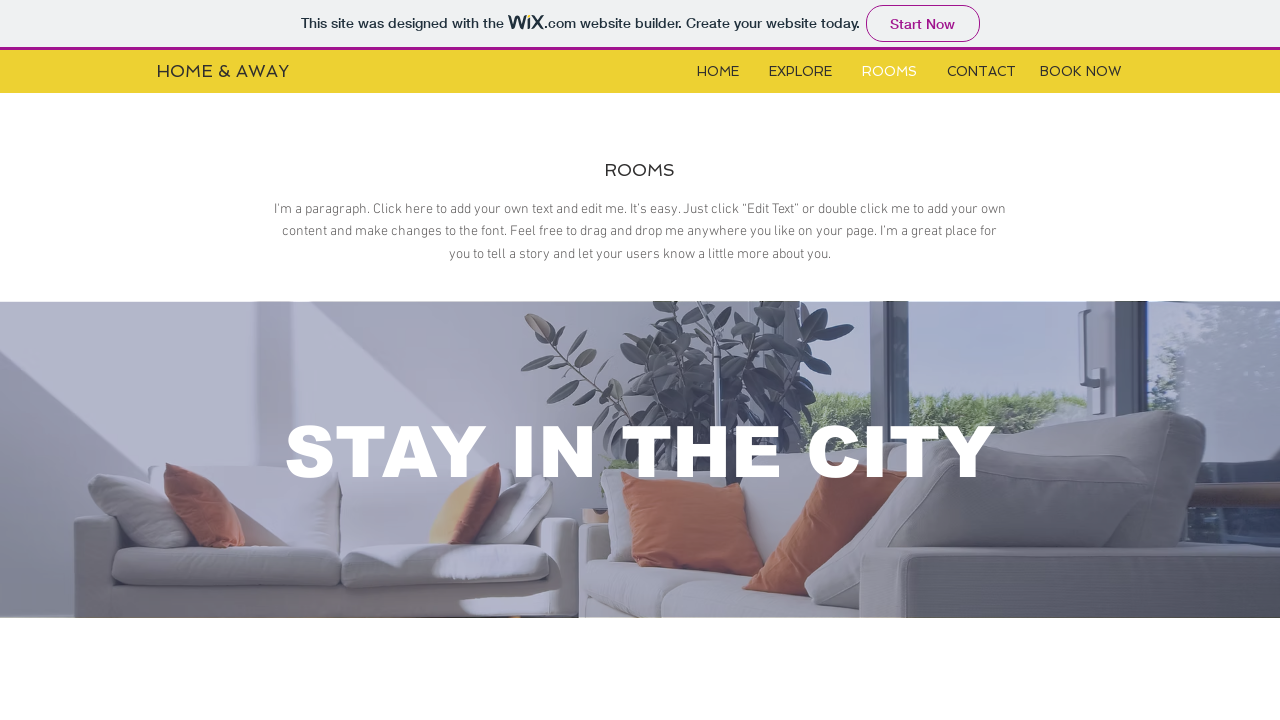

Clicked button to increase number of adults from 1 to 2 at (351, 361) on //*[@id="i6klgqap_0"]/iframe >> internal:control=enter-frame >> //*[@id="adults"
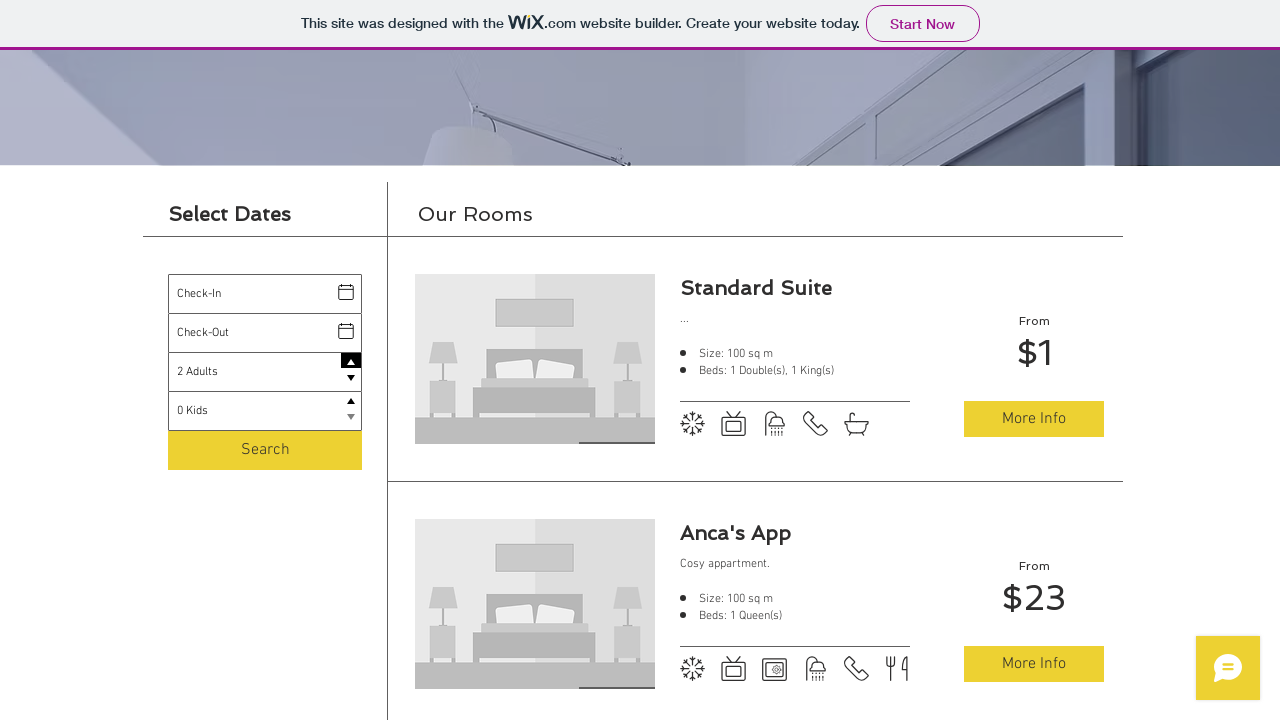

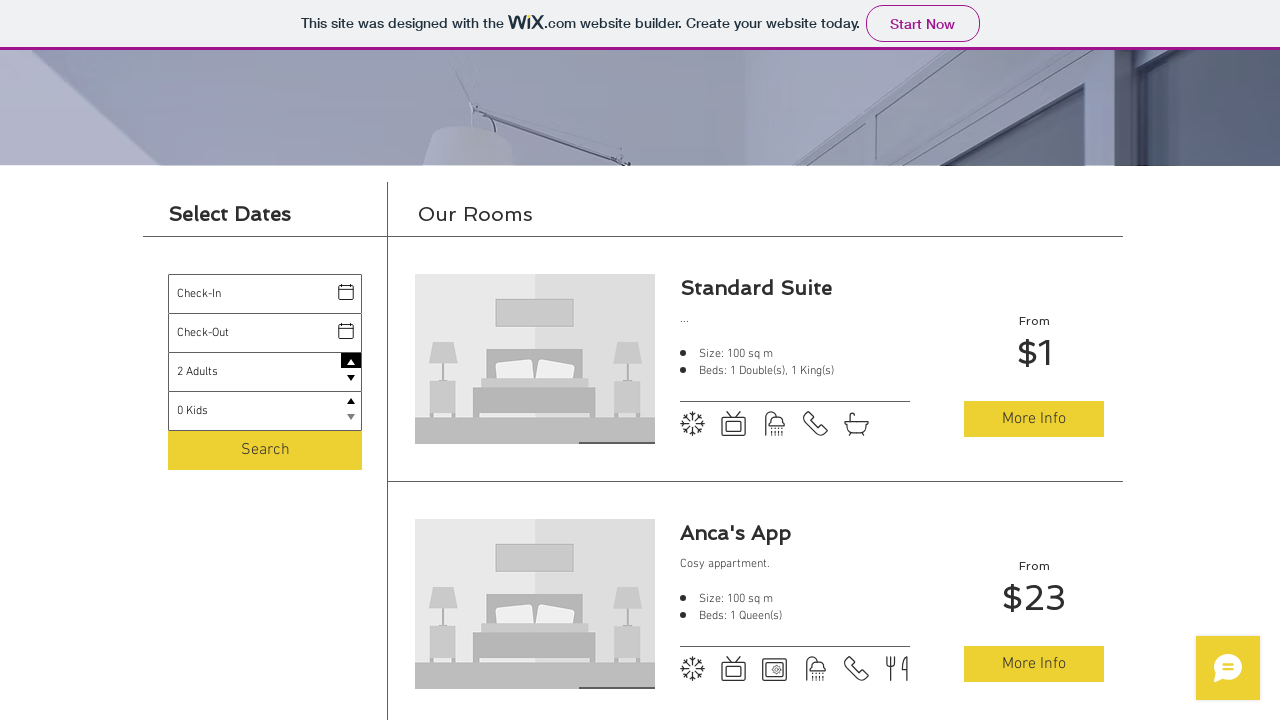